Tests dynamic controls using implicit waits by clicking the Remove button and verifying the "gone!" message appears.

Starting URL: https://the-internet.herokuapp.com/dynamic_controls

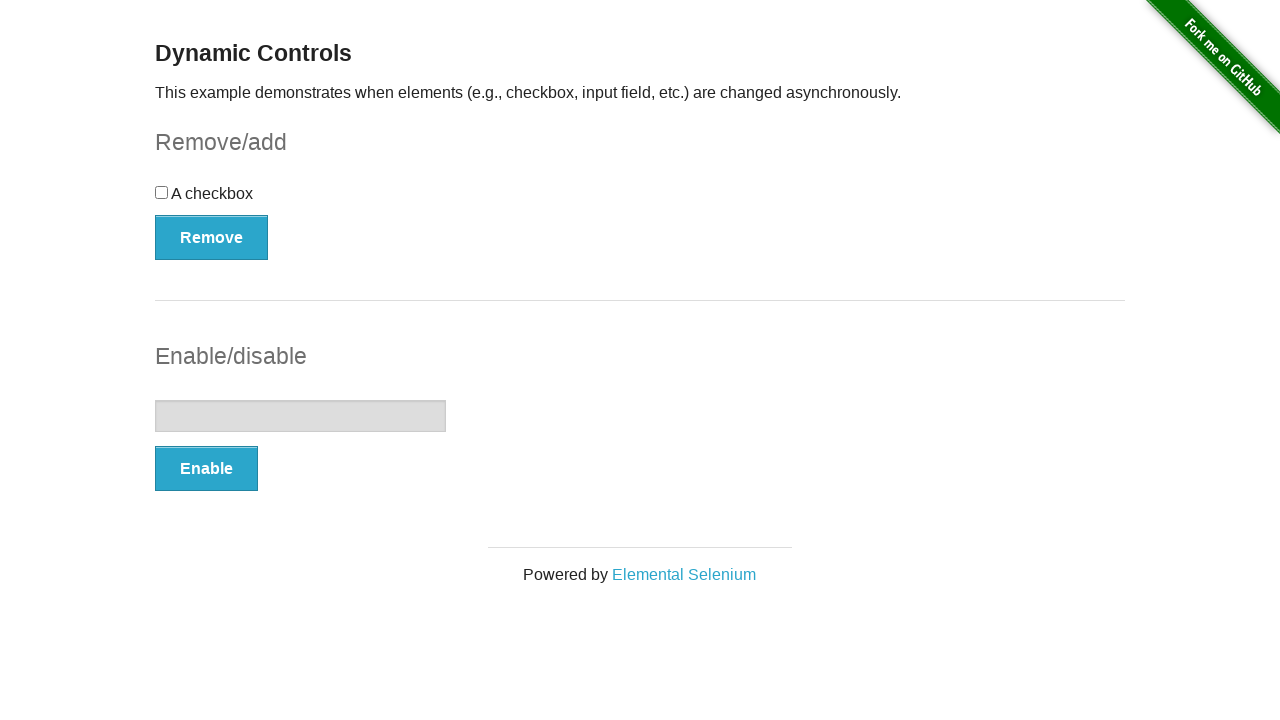

Clicked the Remove button at (212, 237) on xpath=//button[contains(text(),'Remove')]
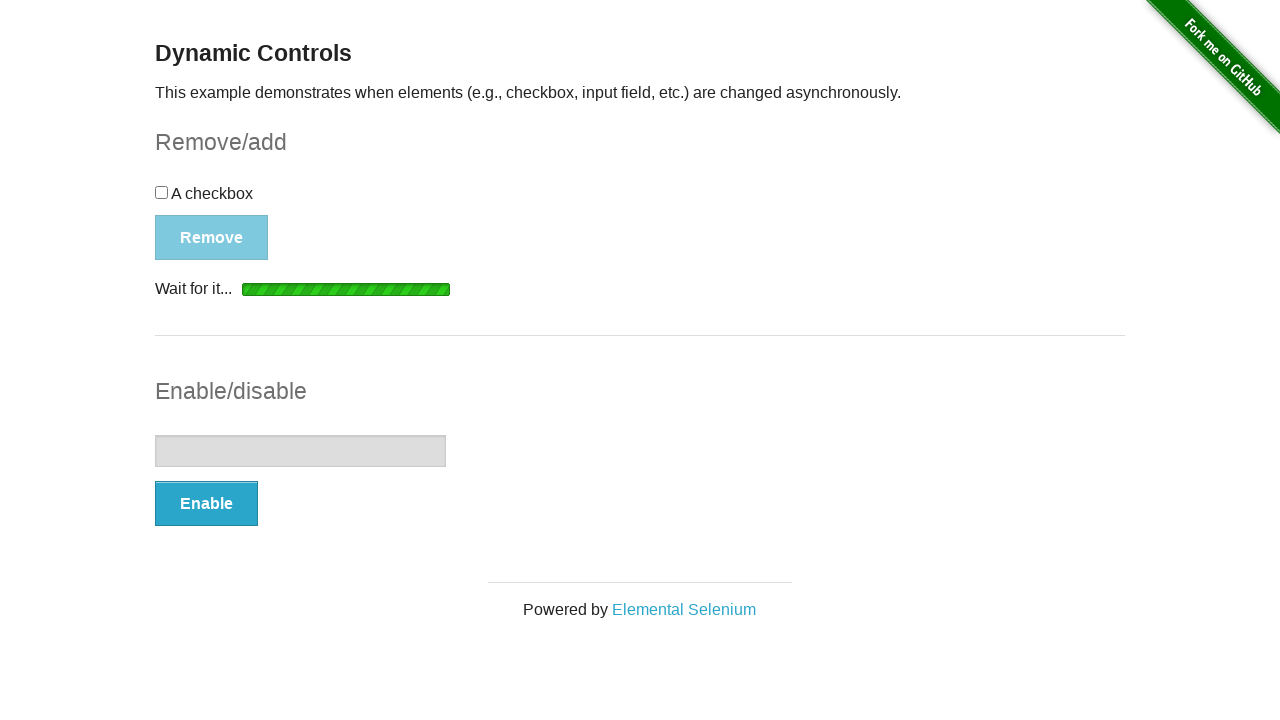

Waited for 'gone!' message to appear
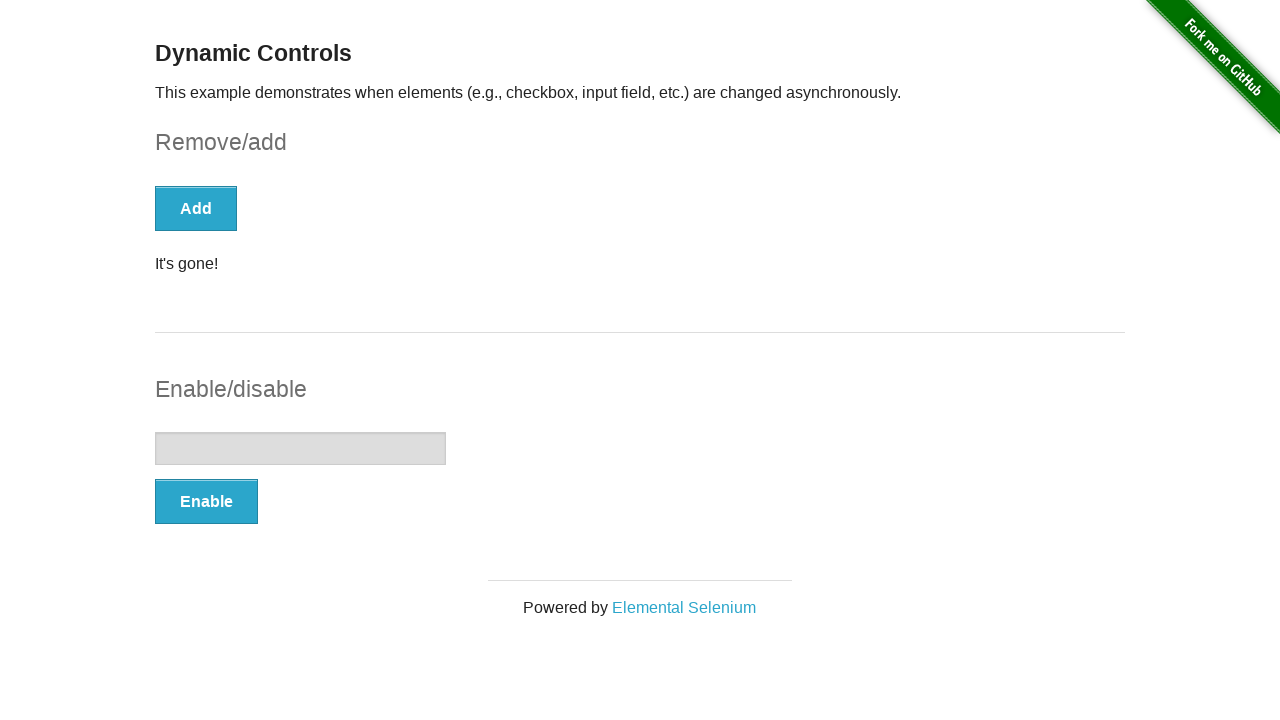

Verified that the 'gone!' message is visible
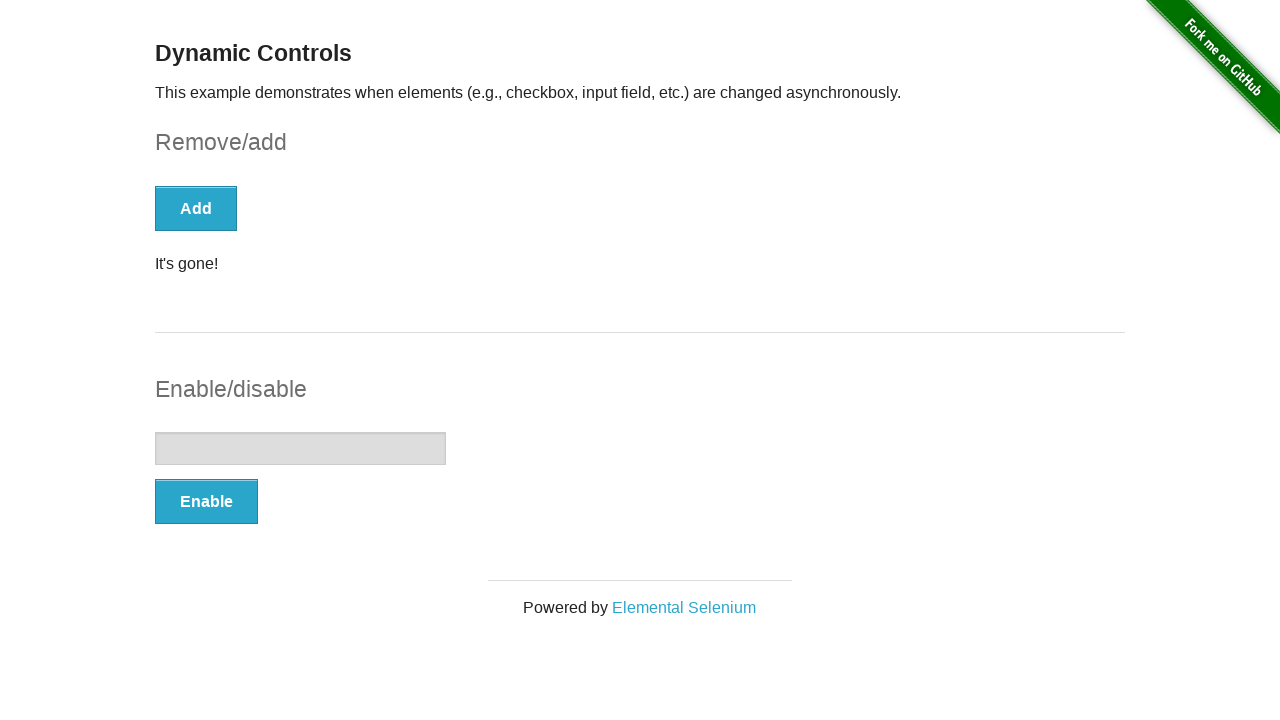

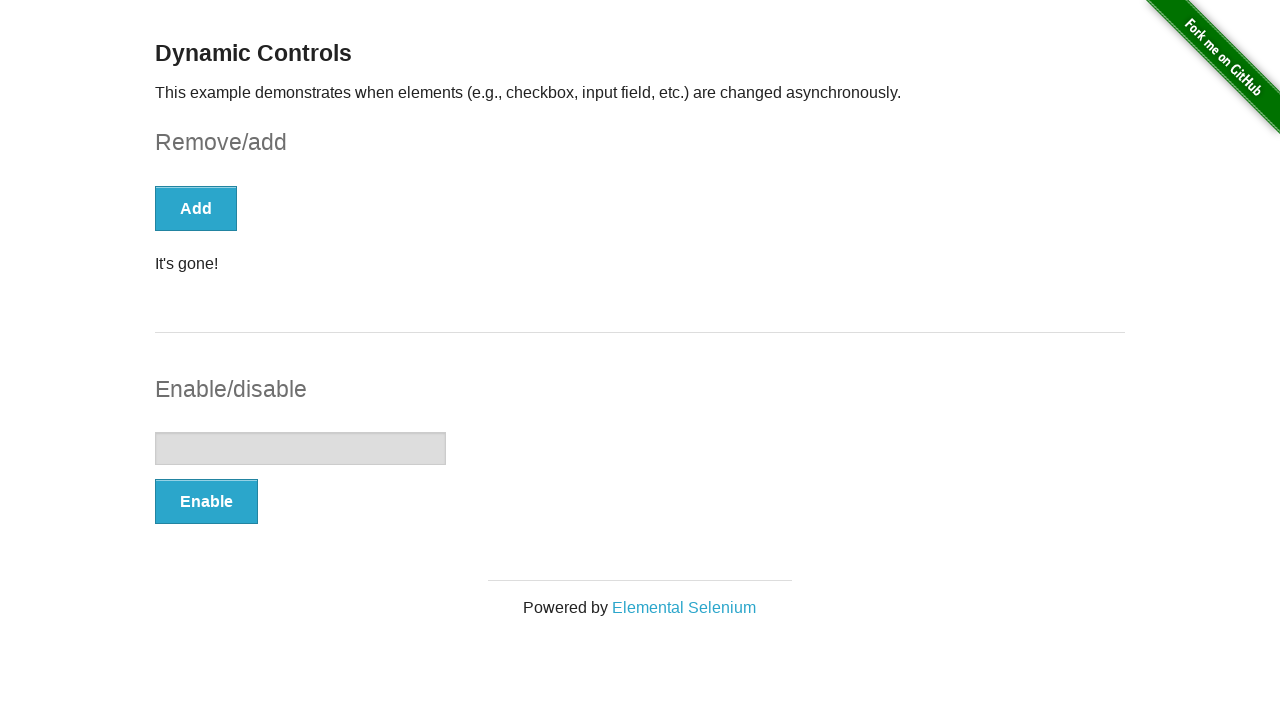